Tests dropdown selection by selecting Option 2 using its value attribute

Starting URL: https://the-internet.herokuapp.com/dropdown

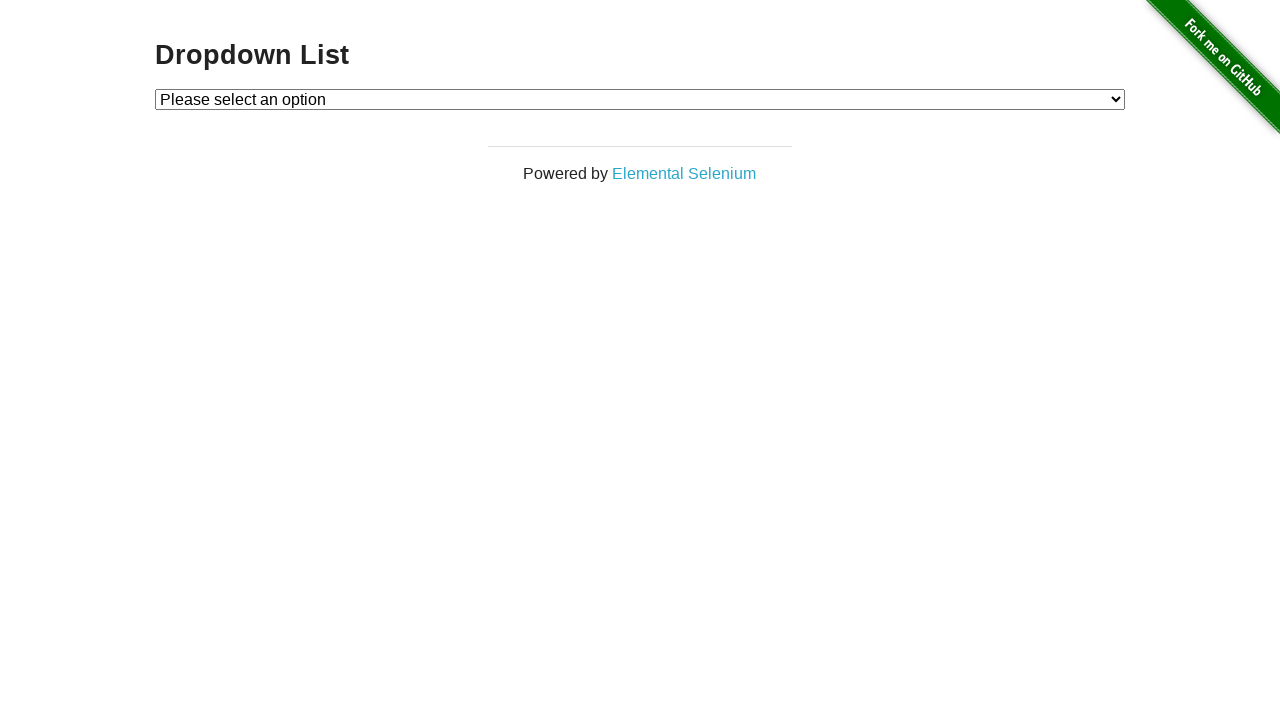

Navigated to dropdown page
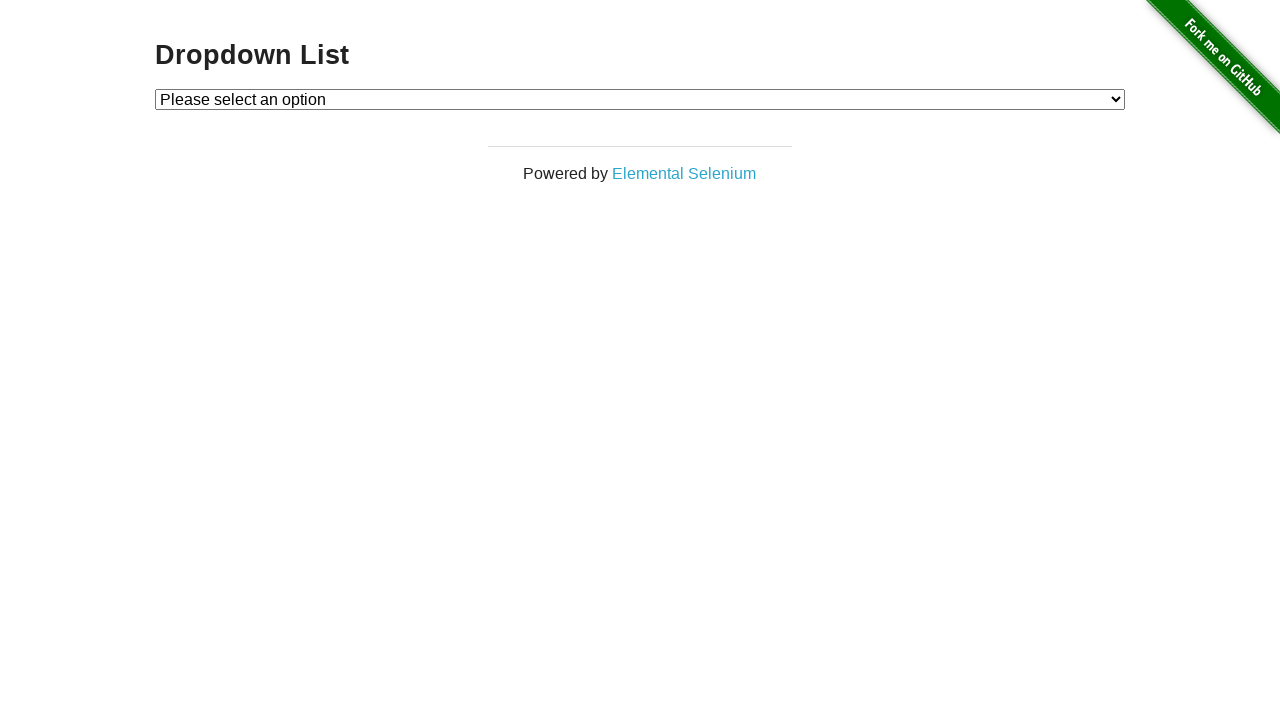

Selected Option 2 using value attribute in dropdown on #dropdown
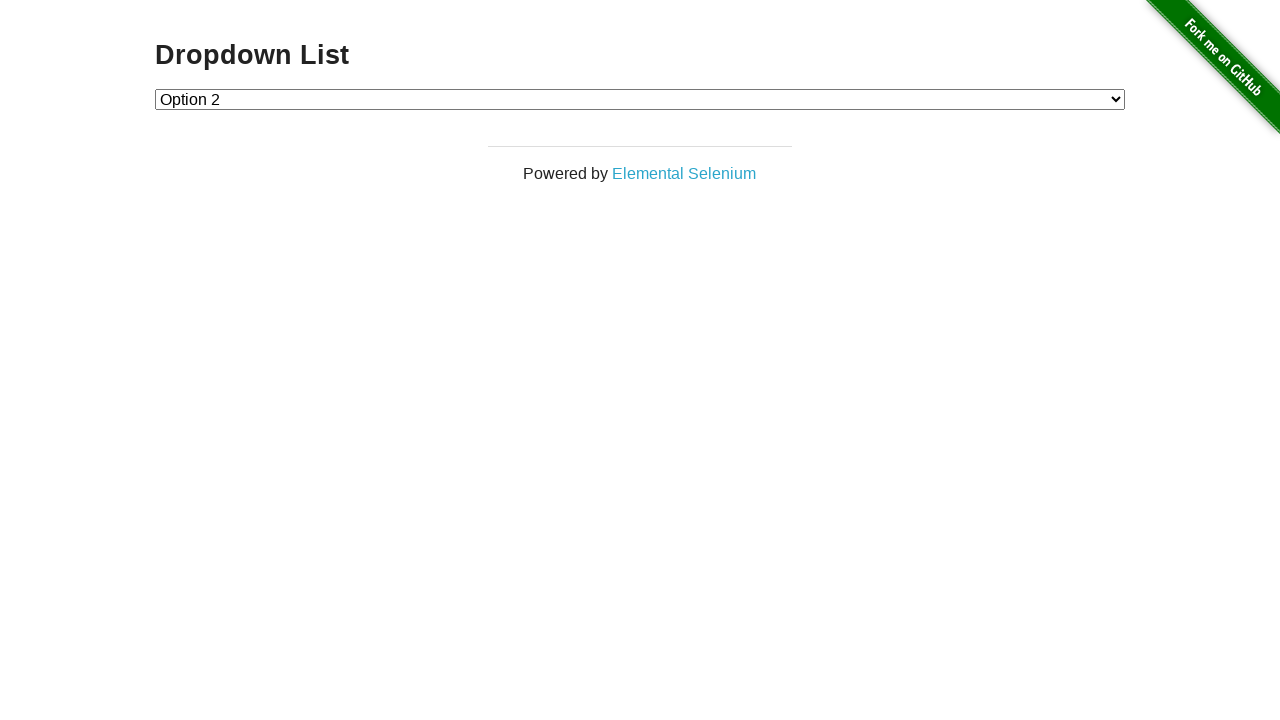

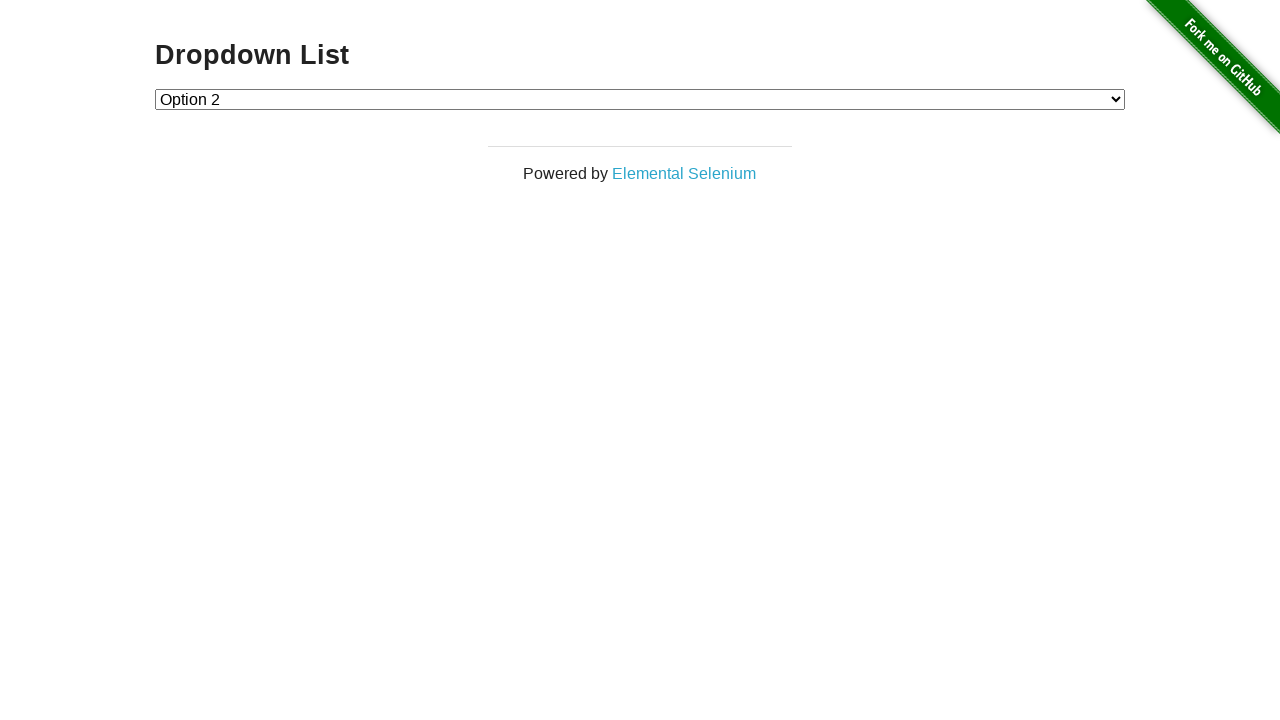